Searches for a specific name in the official press website, sorts results by date, and retrieves publication information

Starting URL: http://www.imprensaoficial.com.br/#

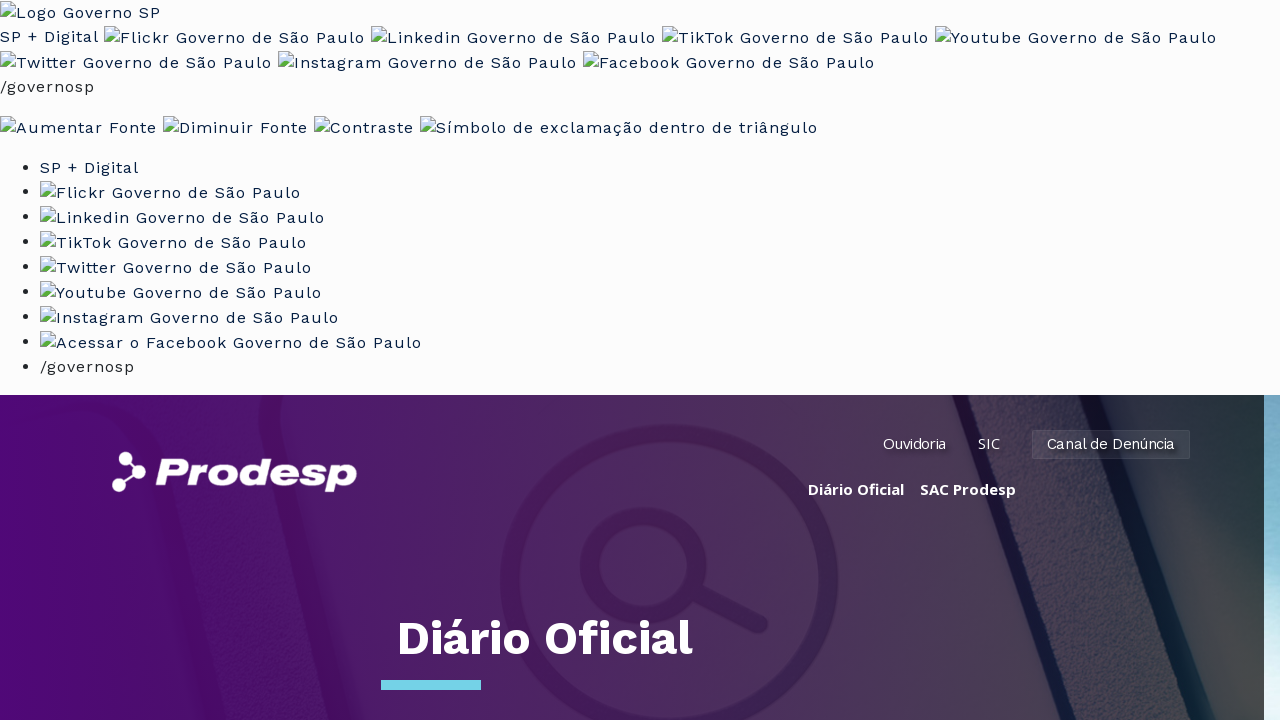

Clicked on search field at (600, 360) on #content_txtPalavrasChave
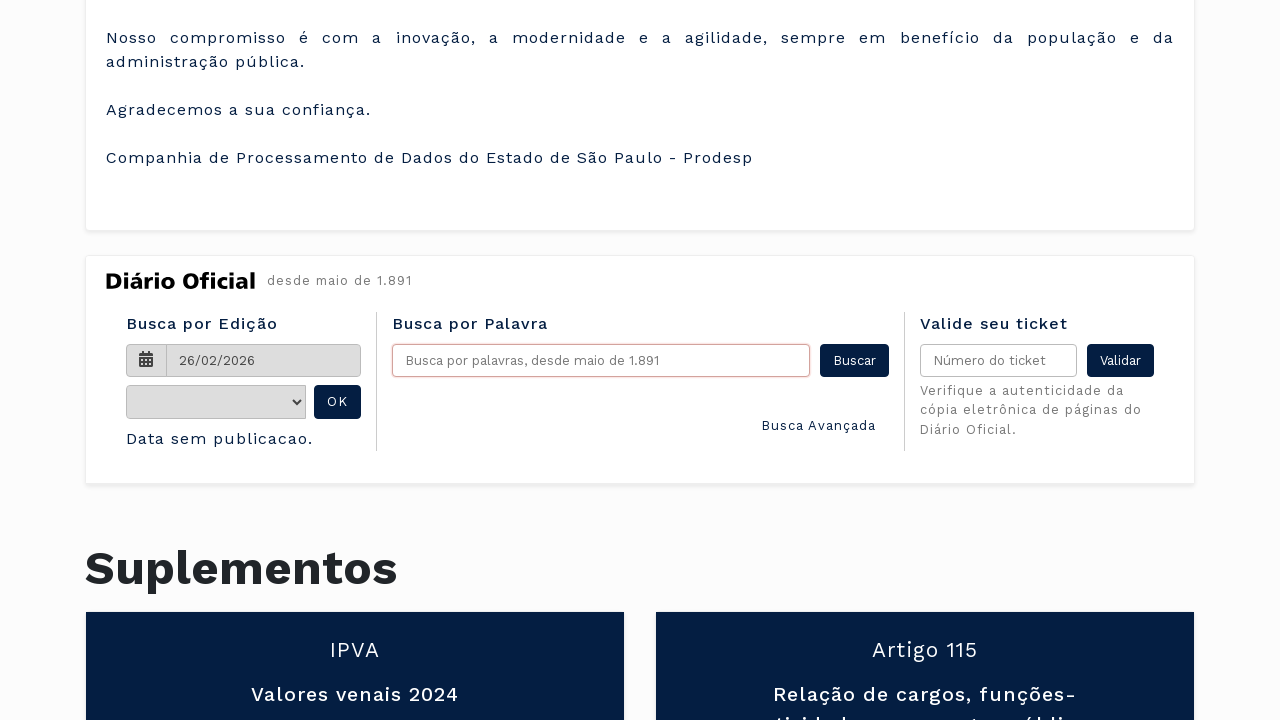

Filled search field with 'Raul Cruz Nadim' on #content_txtPalavrasChave
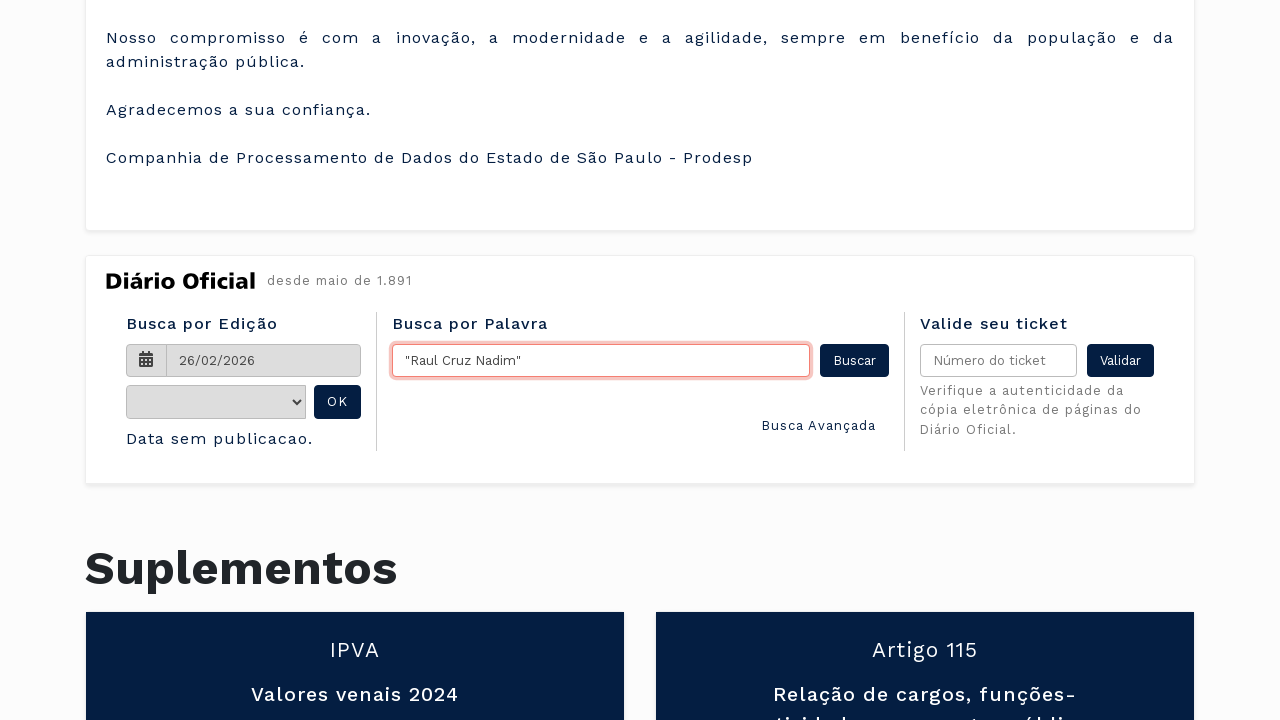

Clicked search button to find publications at (854, 360) on #content_btnBuscar
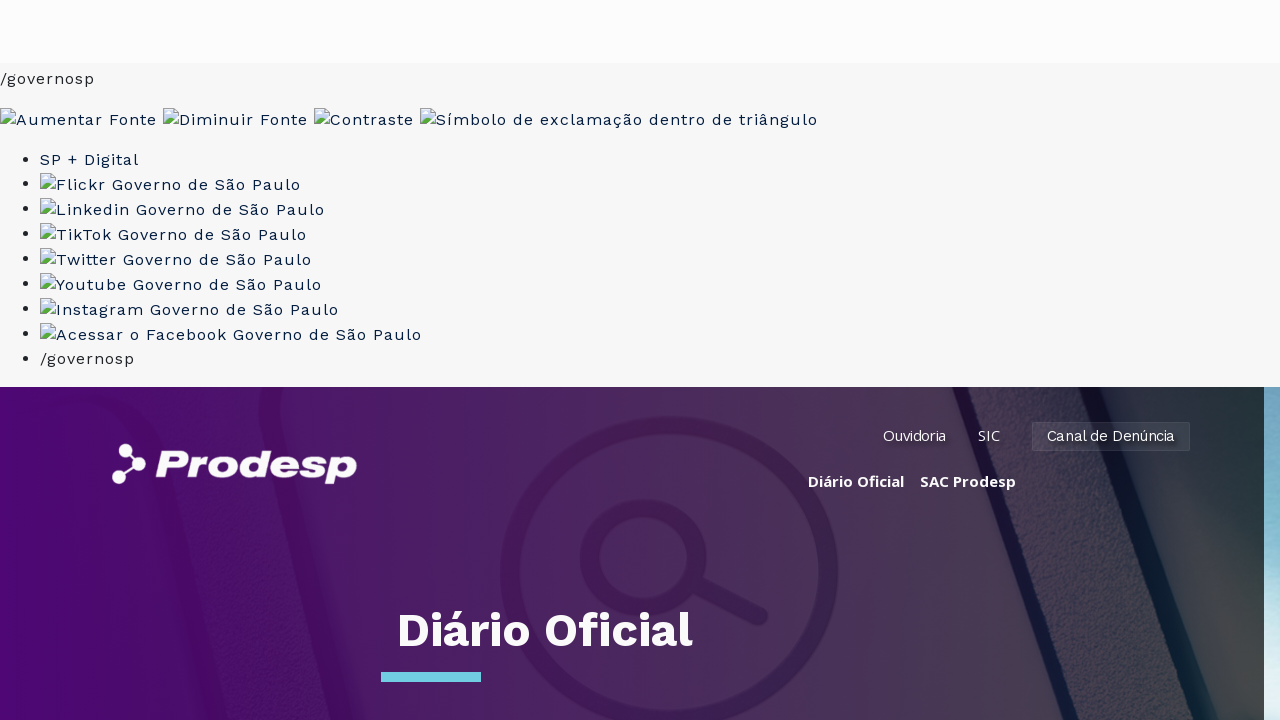

Closed joyride tip popup at (677, 192) on .joyride-close-tip
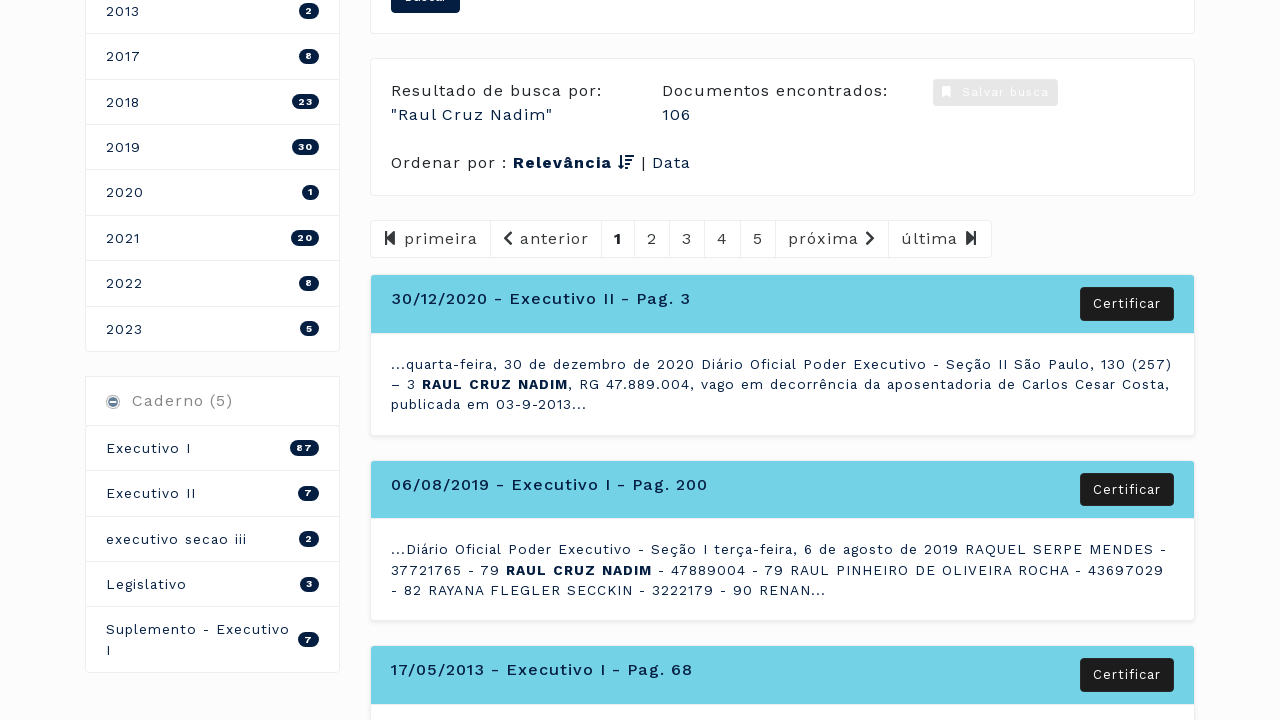

Sorted search results by date at (672, 162) on #content_lnkOrderByData
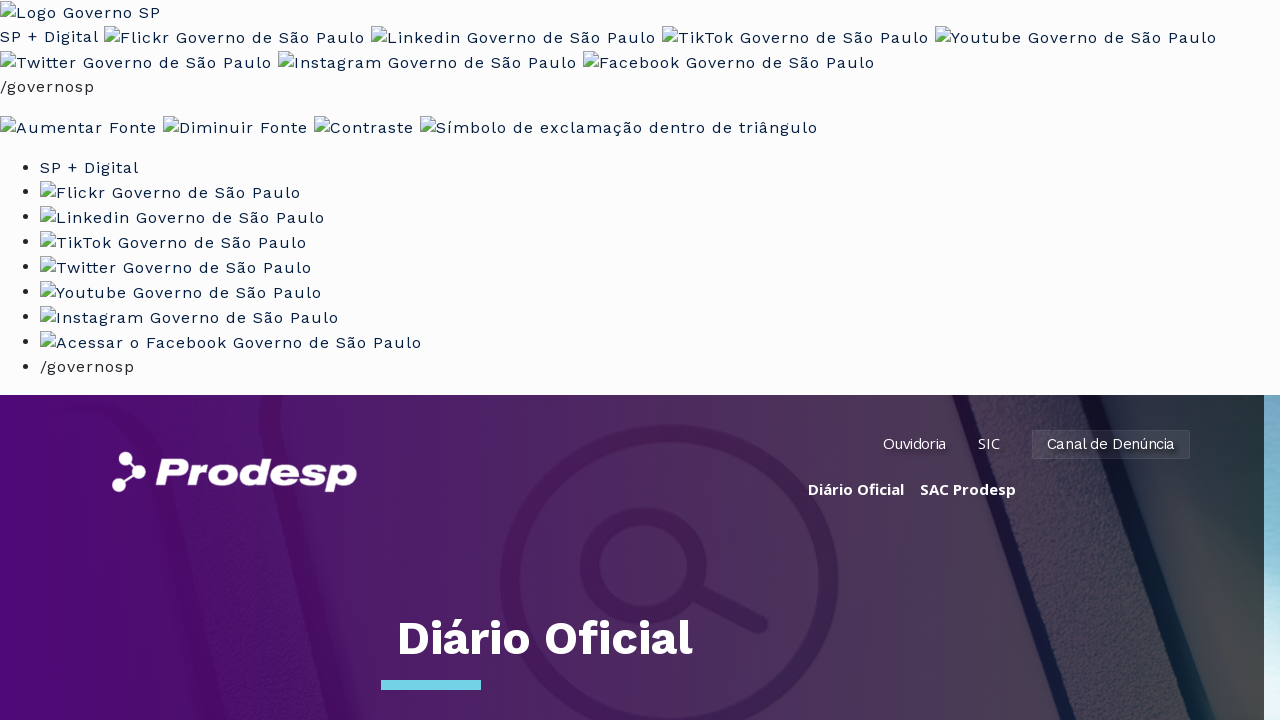

Search results loaded and ready
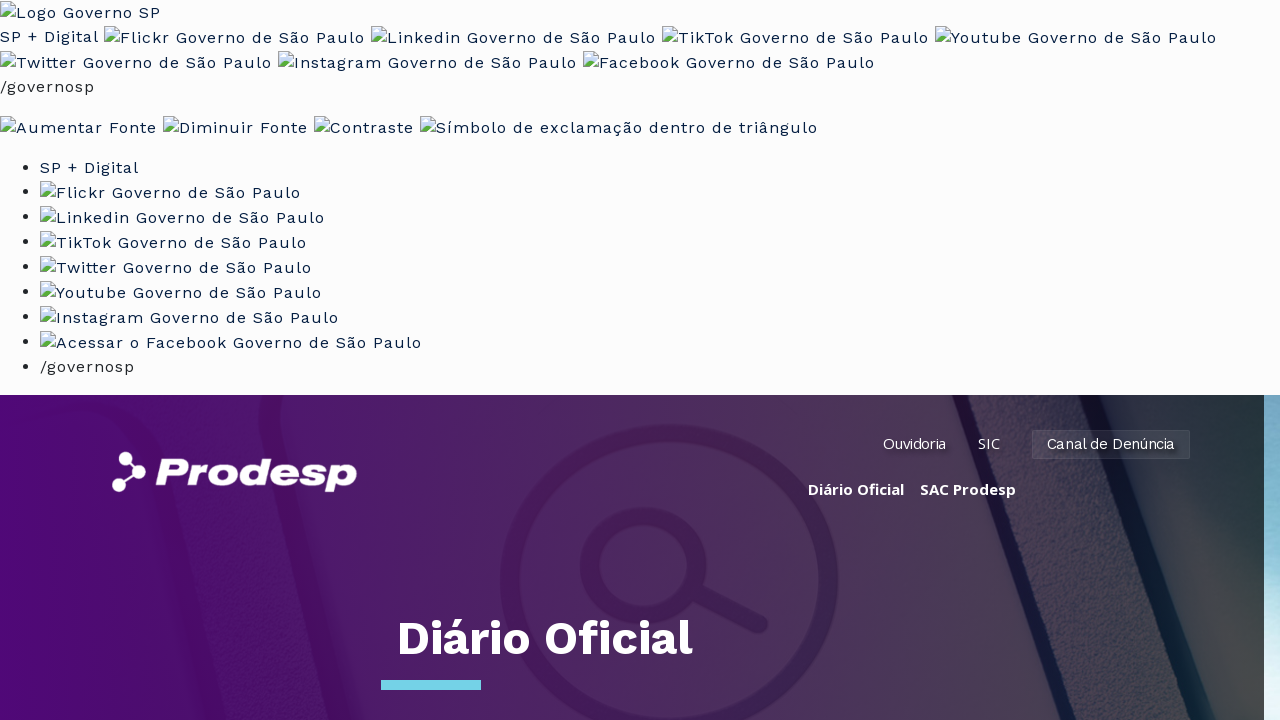

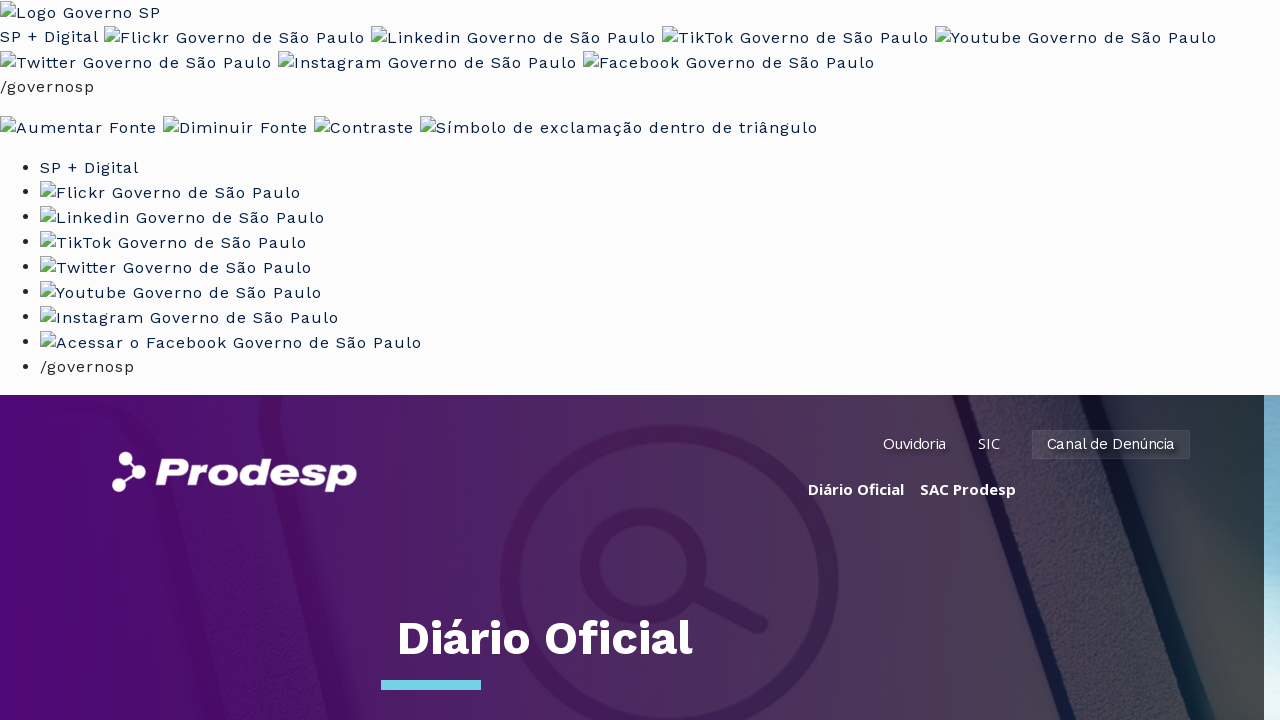